Tests add and remove element functionality by adding an element then removing it

Starting URL: https://the-internet.herokuapp.com/

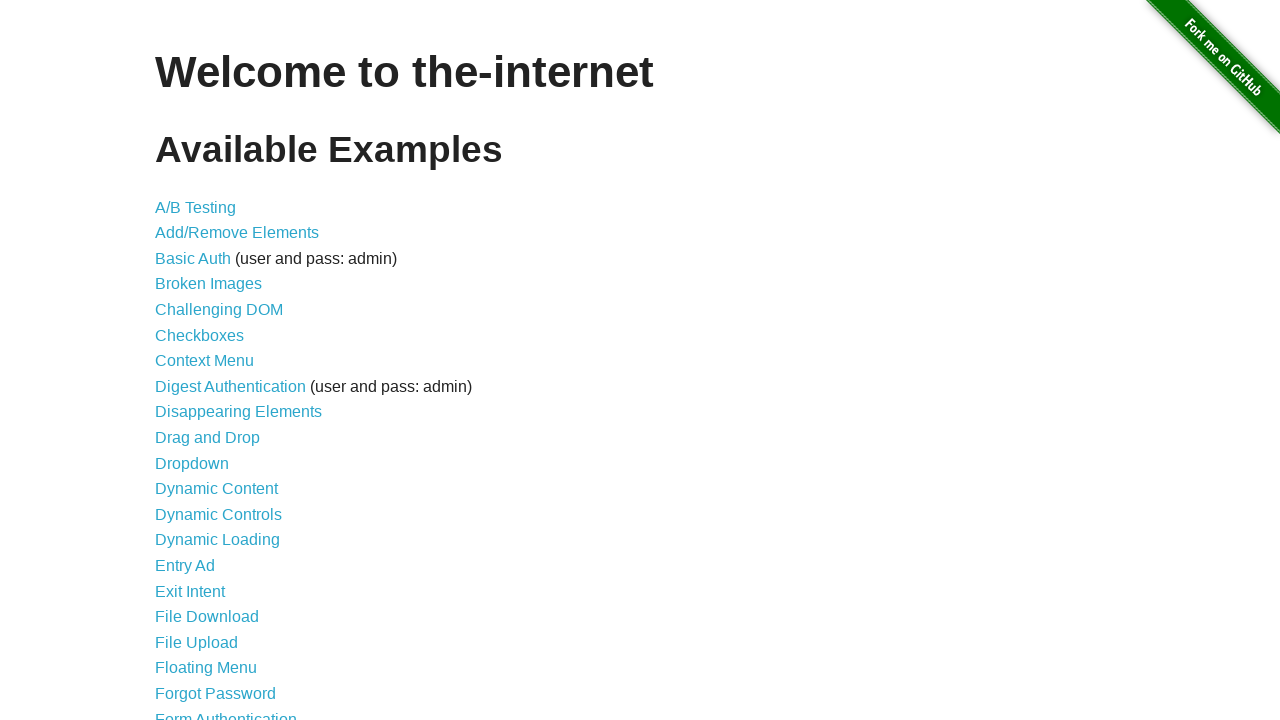

Clicked link to navigate to add/remove elements page at (237, 233) on a[href='/add_remove_elements/']
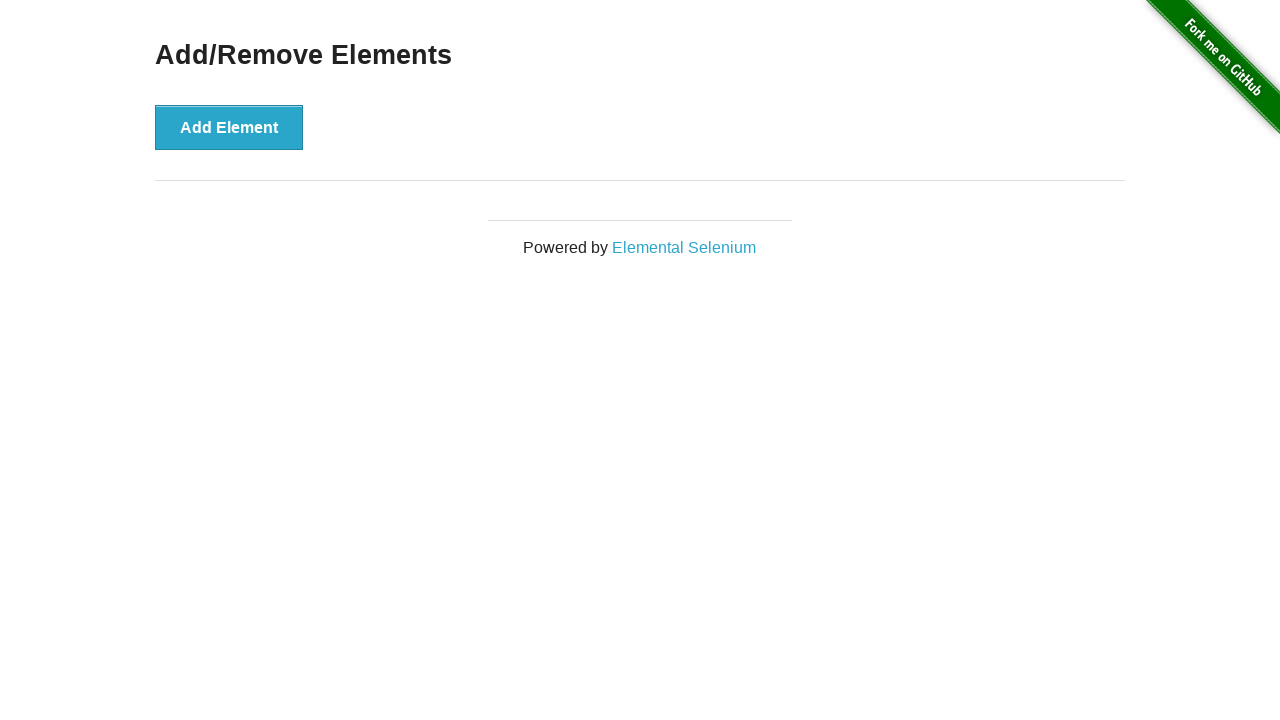

Clicked Add Element button to add a new element at (229, 127) on button[onclick='addElement()']
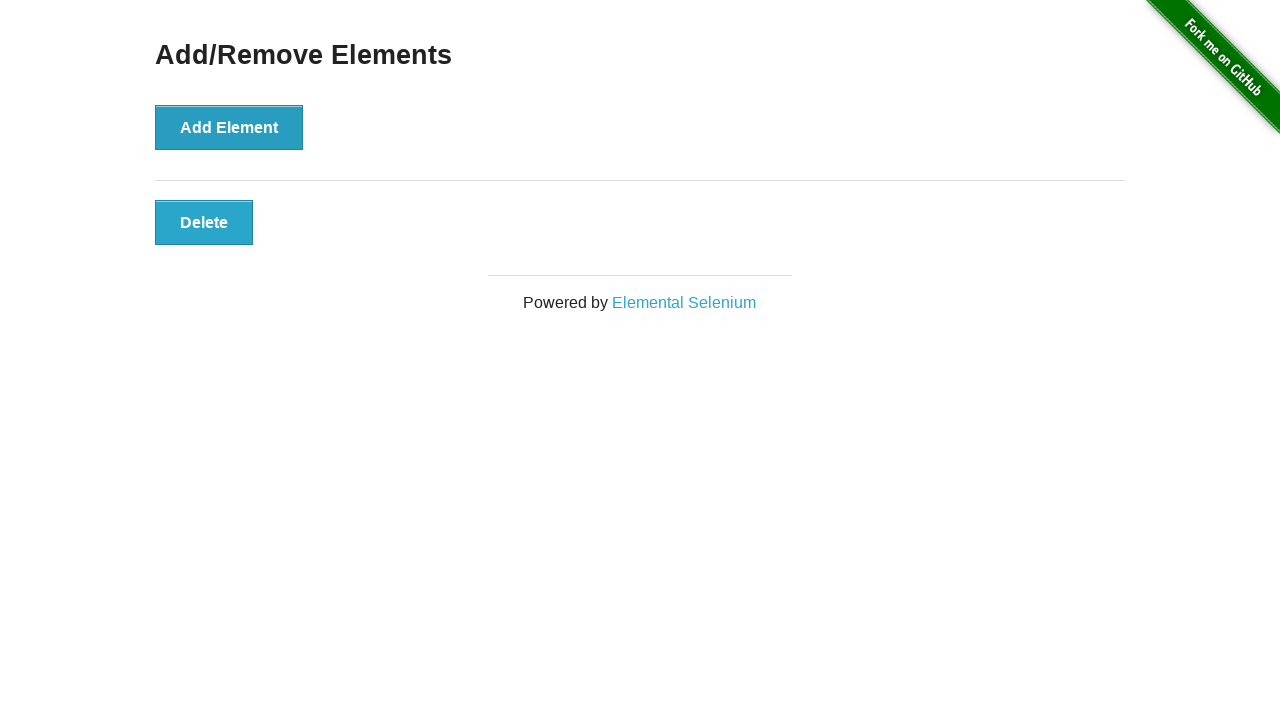

Clicked Delete button to remove the added element at (204, 222) on button.added-manually
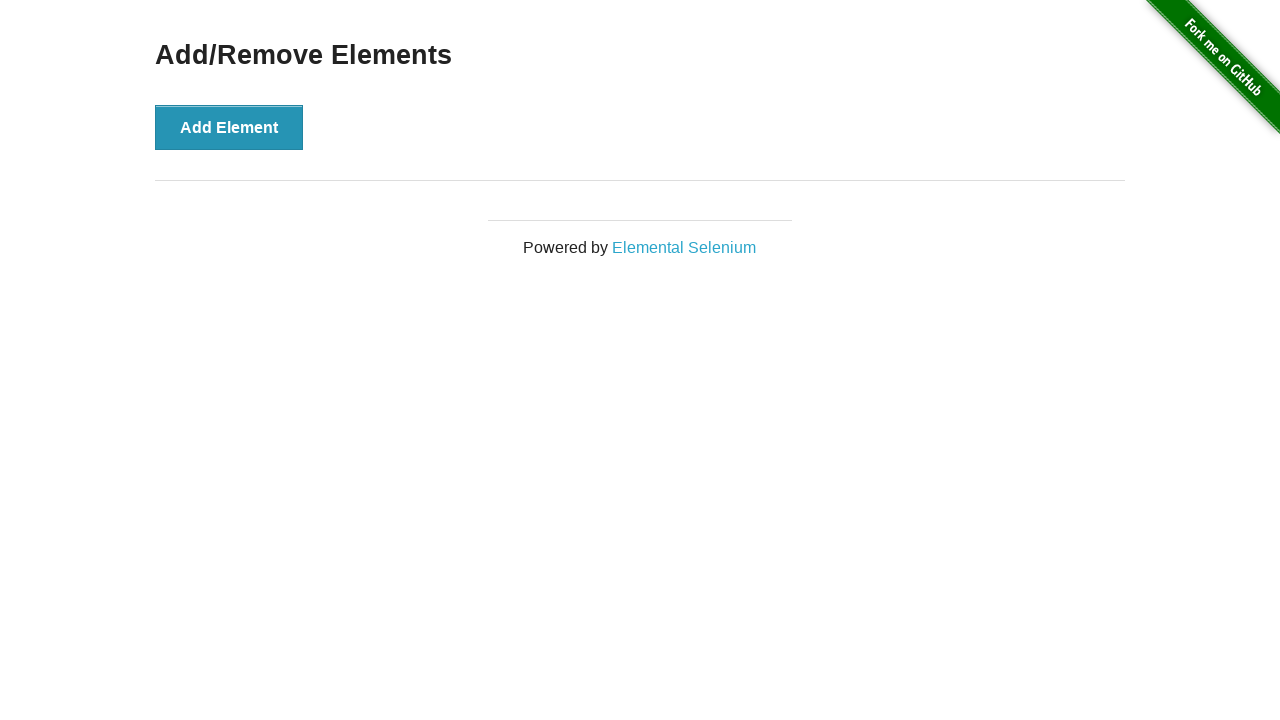

Verified that the added element was successfully removed
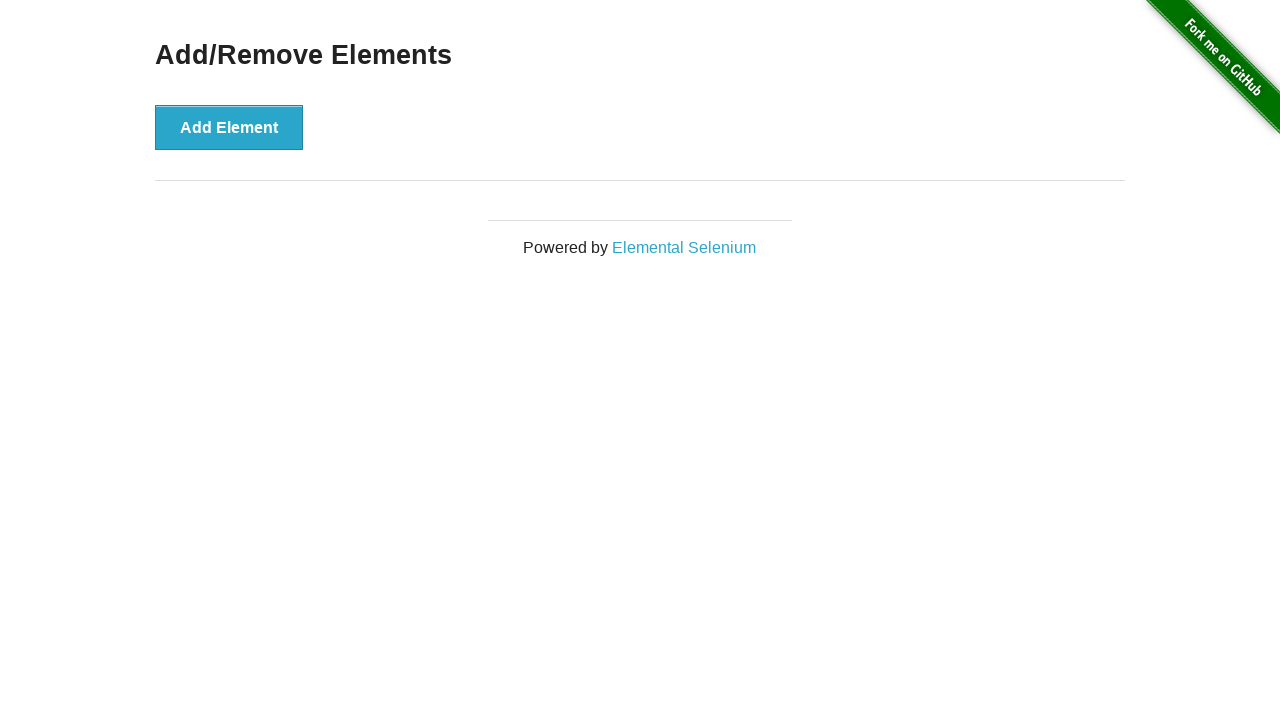

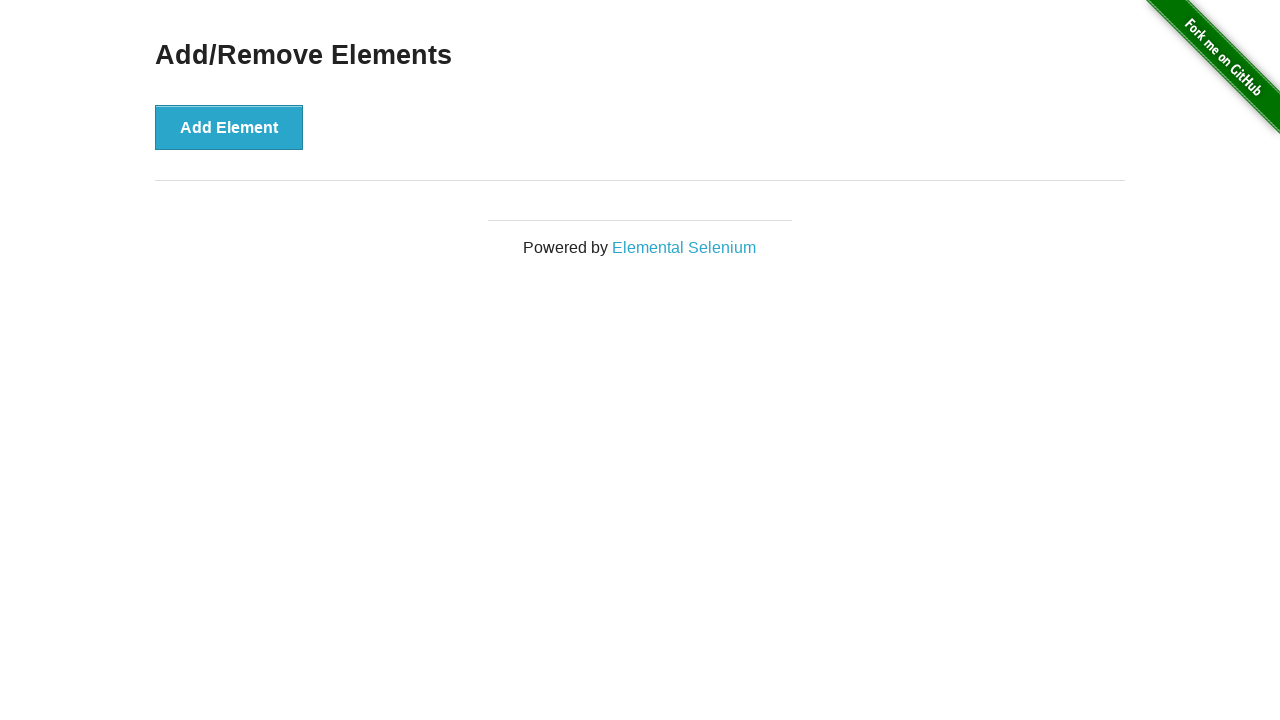